Tests drag and drop functionality on jQuery UI demo page by dragging an element into a droppable area within an iframe

Starting URL: https://jqueryui.com/droppable/

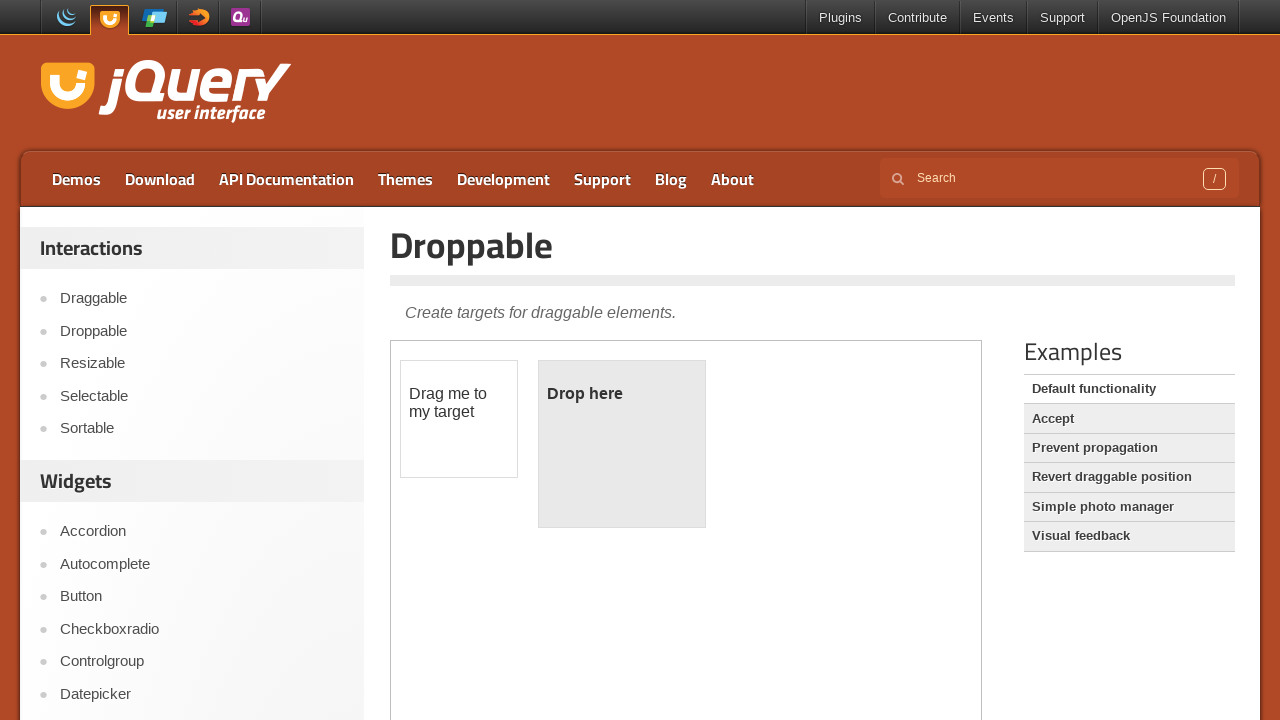

Located the demo iframe
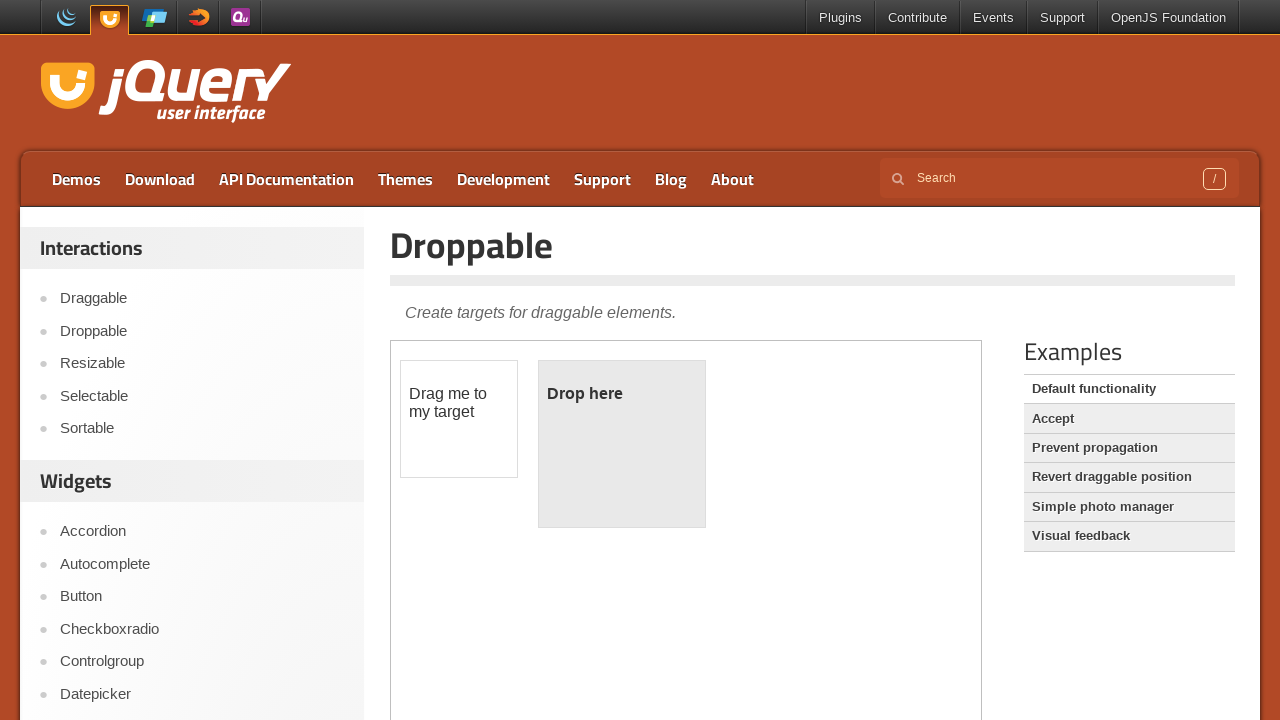

Located the draggable element with id 'draggable'
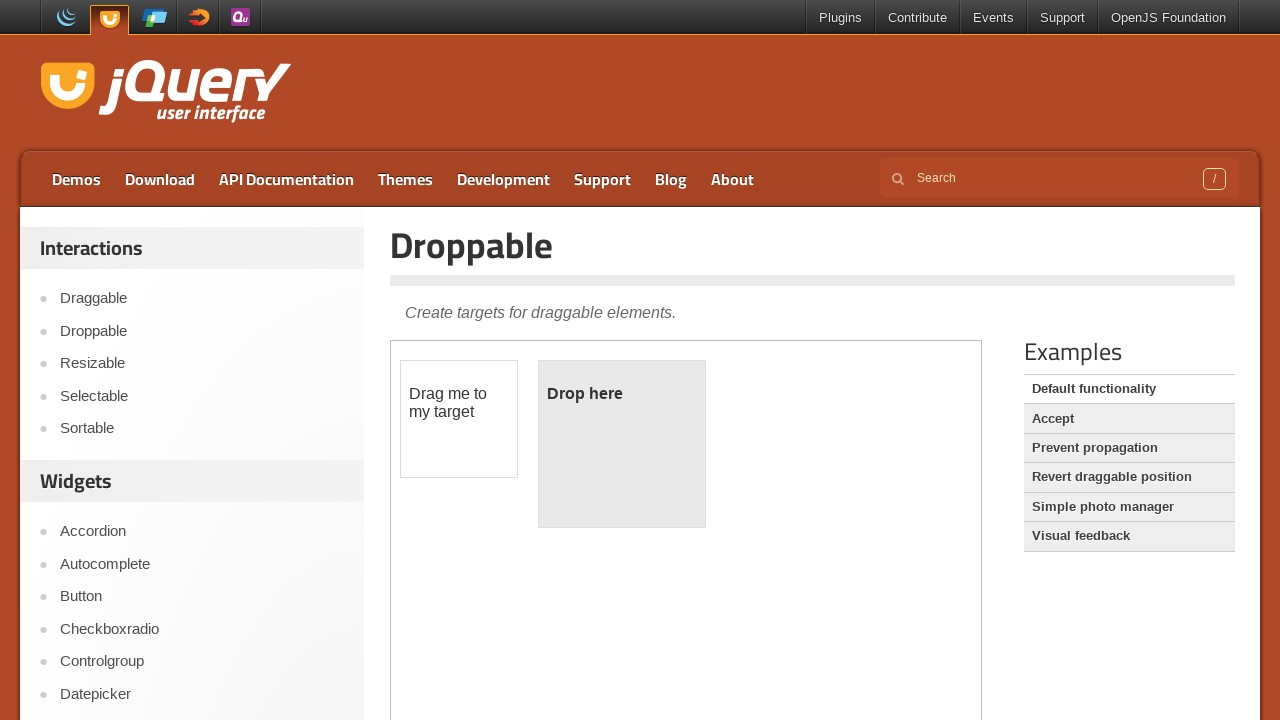

Located the droppable element with id 'droppable'
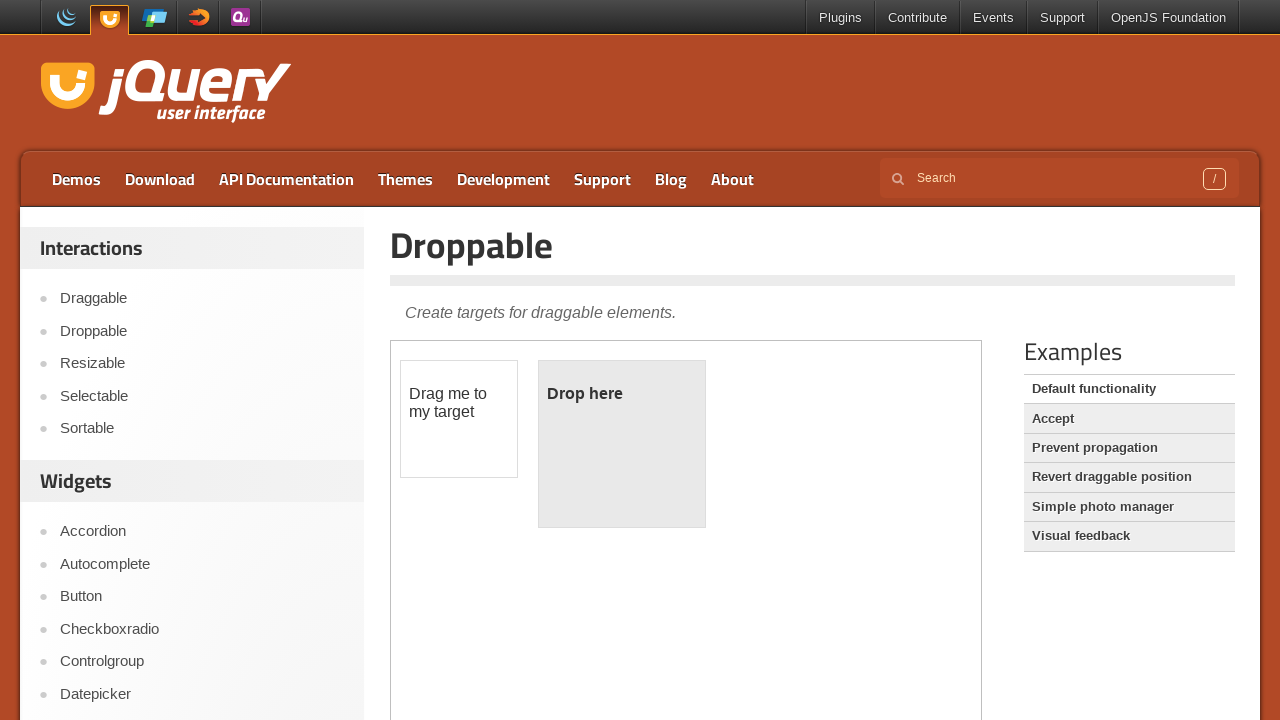

Dragged the draggable element into the droppable area at (622, 444)
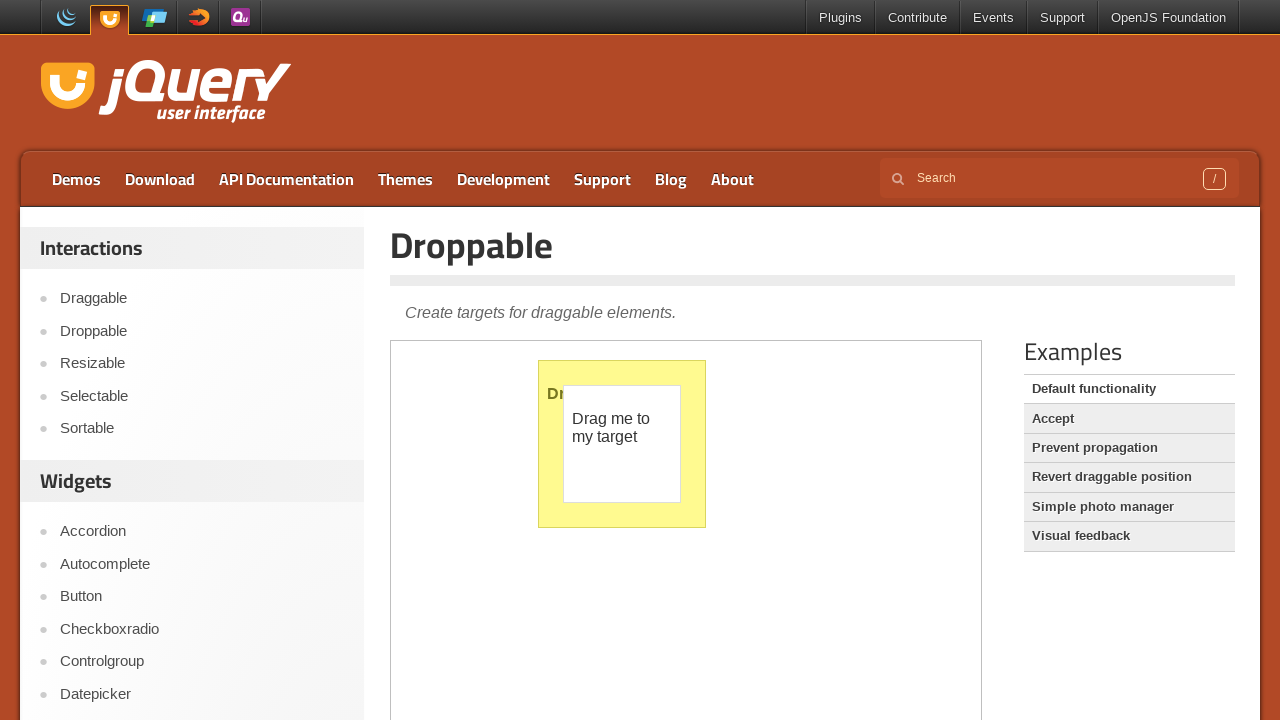

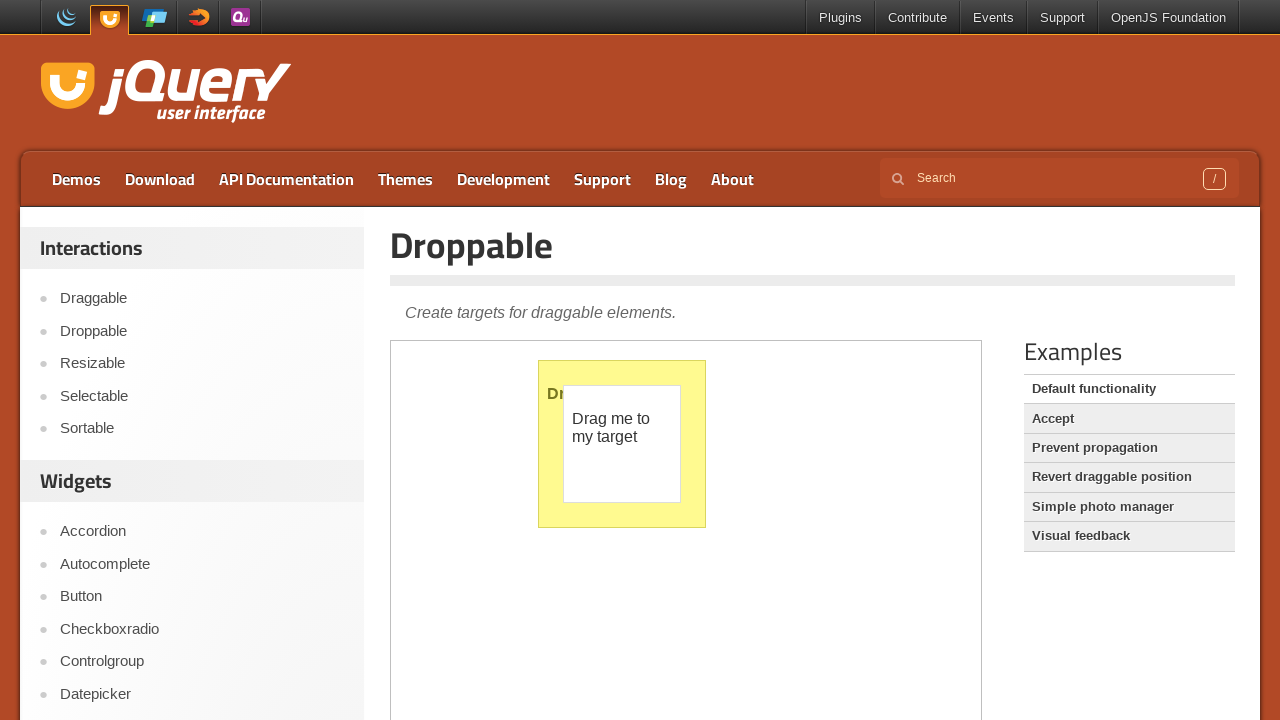